Tests the textarea input by entering text and submitting the form, then verifying the confirmation message

Starting URL: https://www.selenium.dev/selenium/web/web-form.html

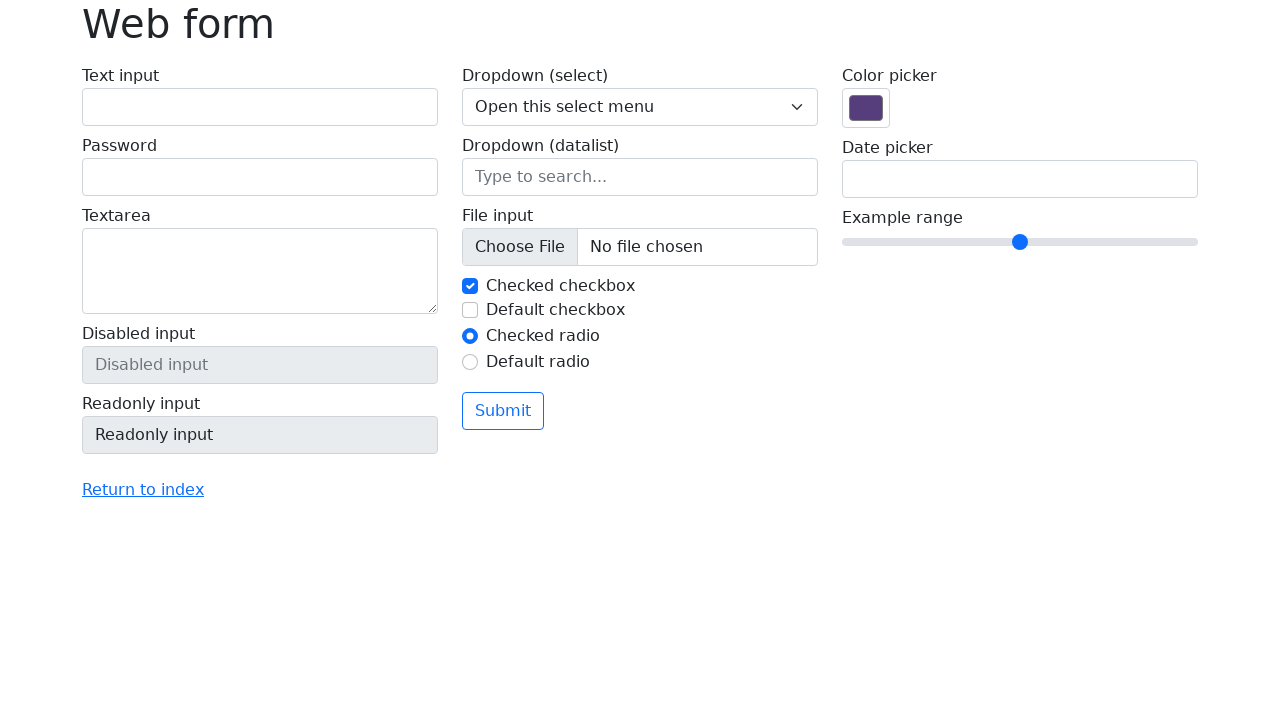

Filled textarea field with 'Maven' on textarea[name='my-textarea']
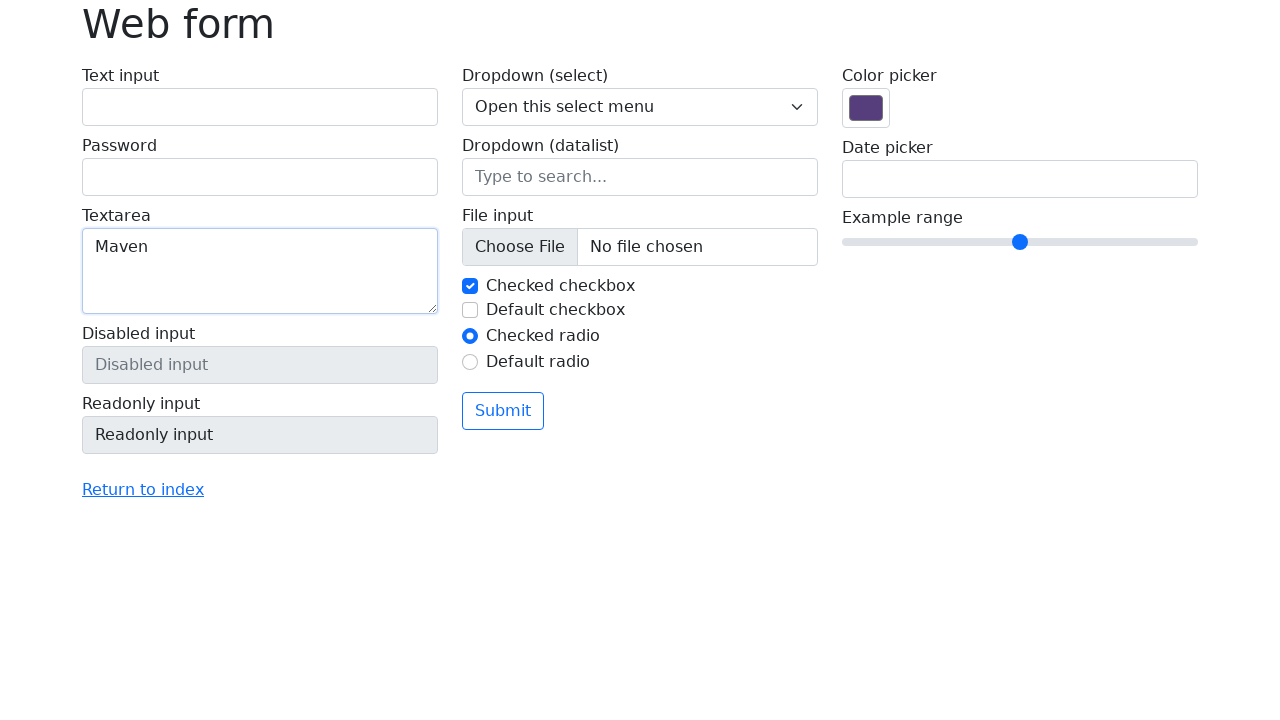

Clicked the submit button at (503, 411) on button
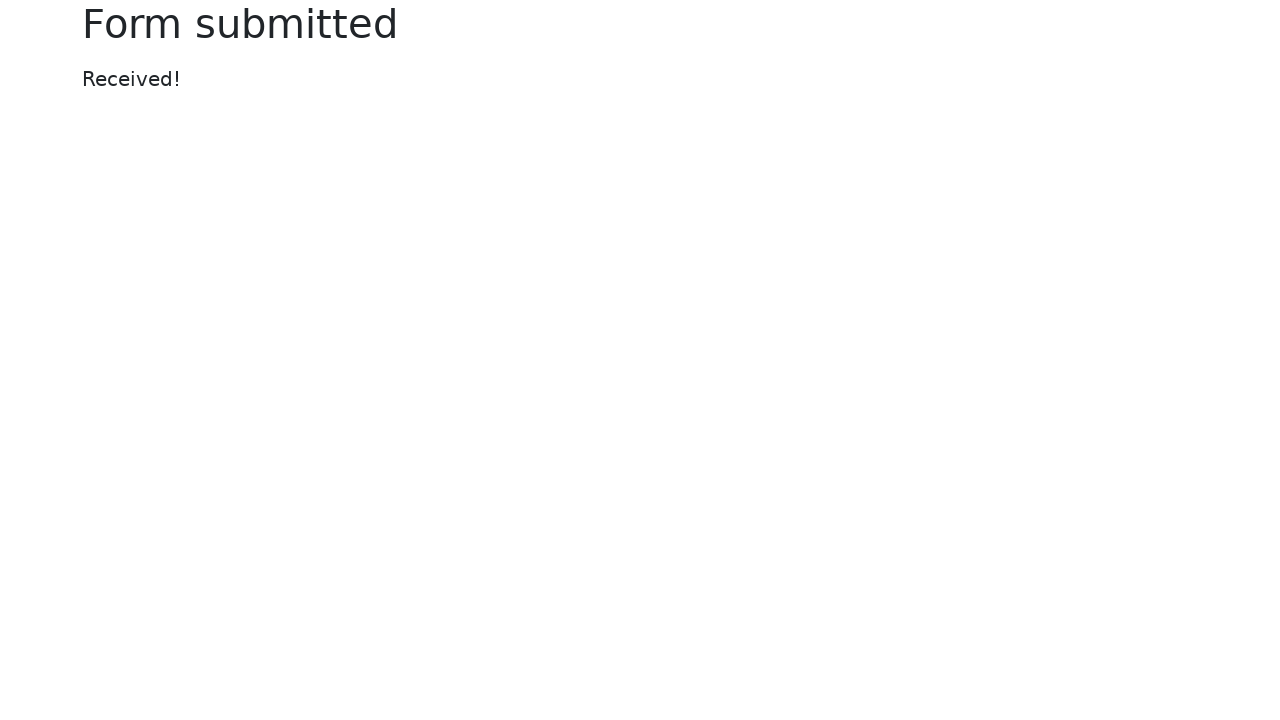

Waited for confirmation message to appear
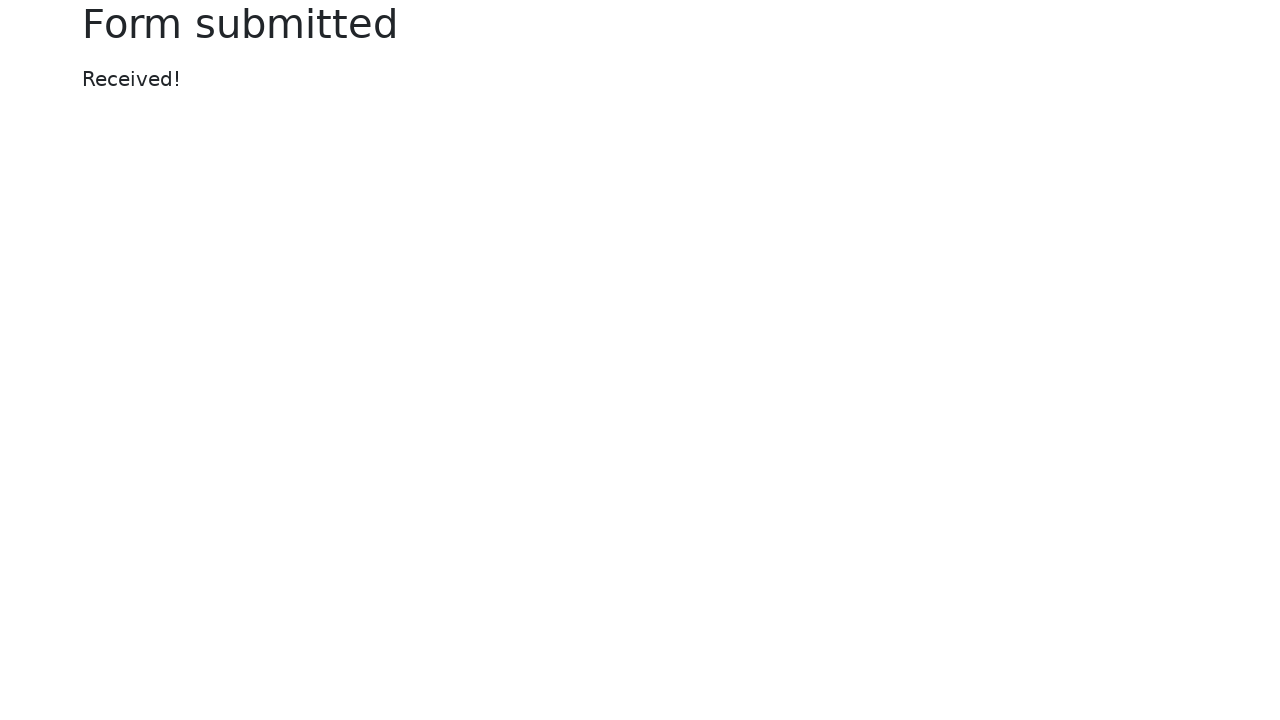

Retrieved confirmation message text
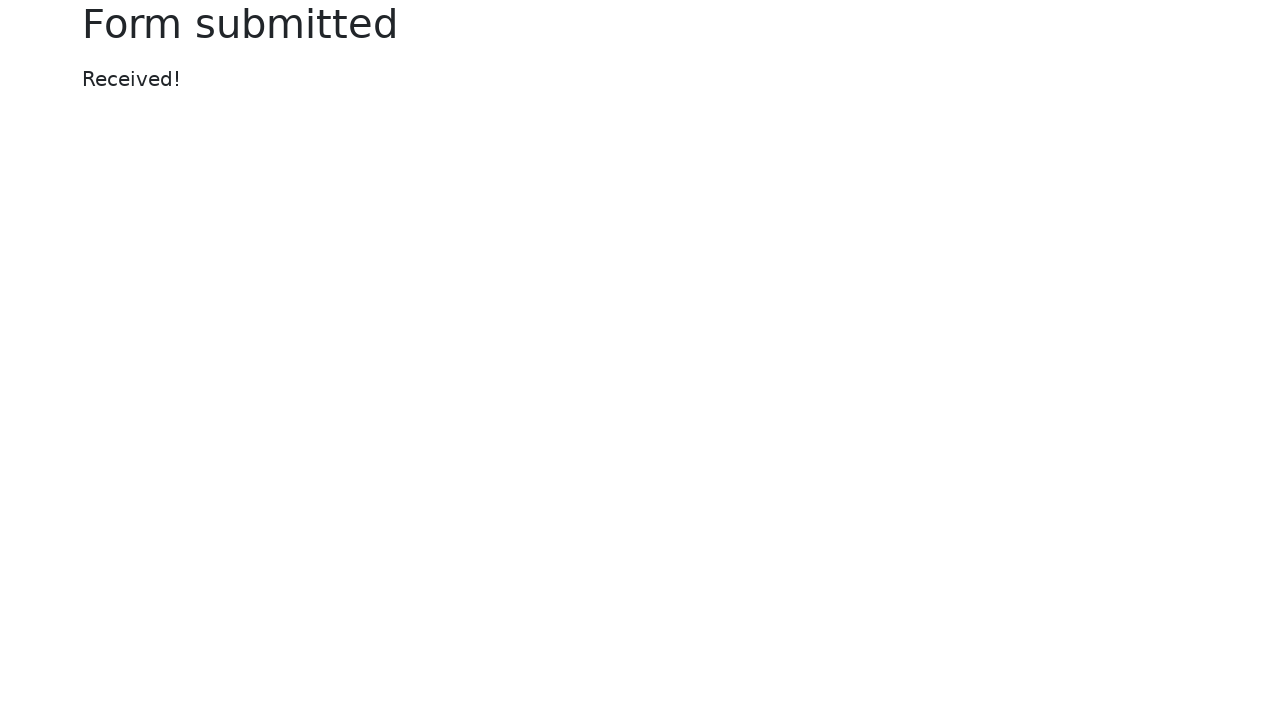

Verified confirmation message equals 'Received!'
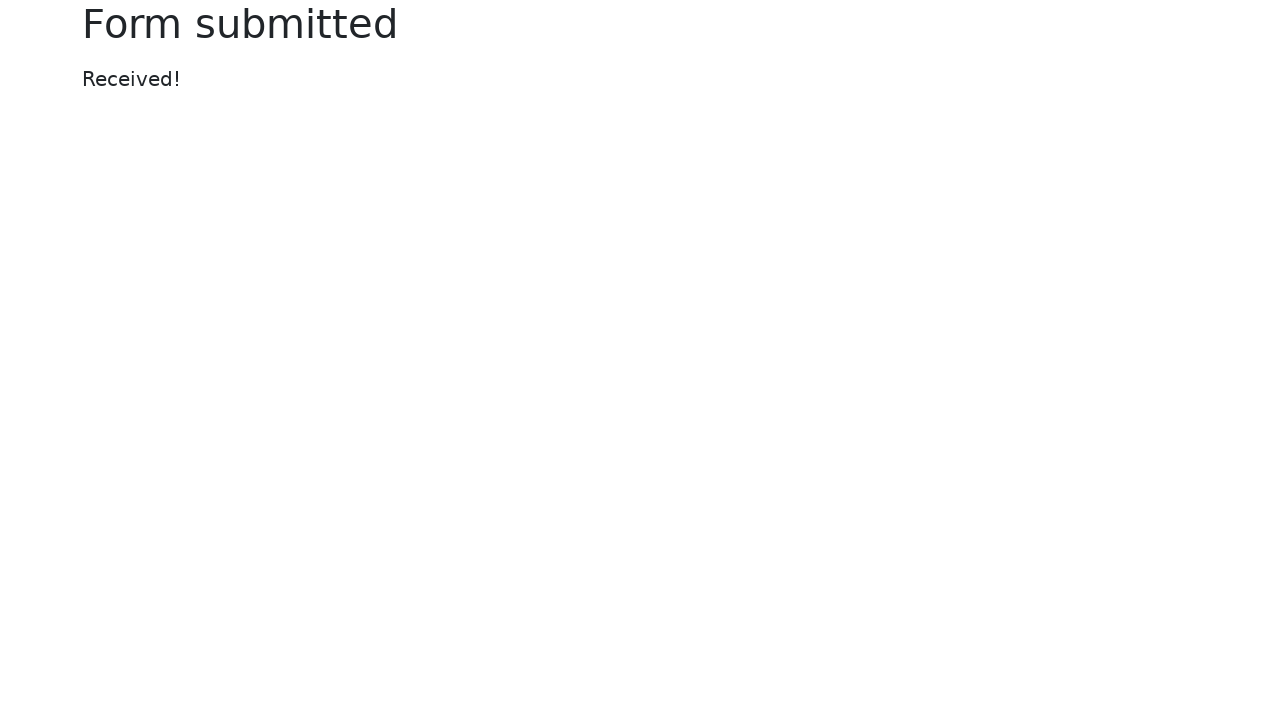

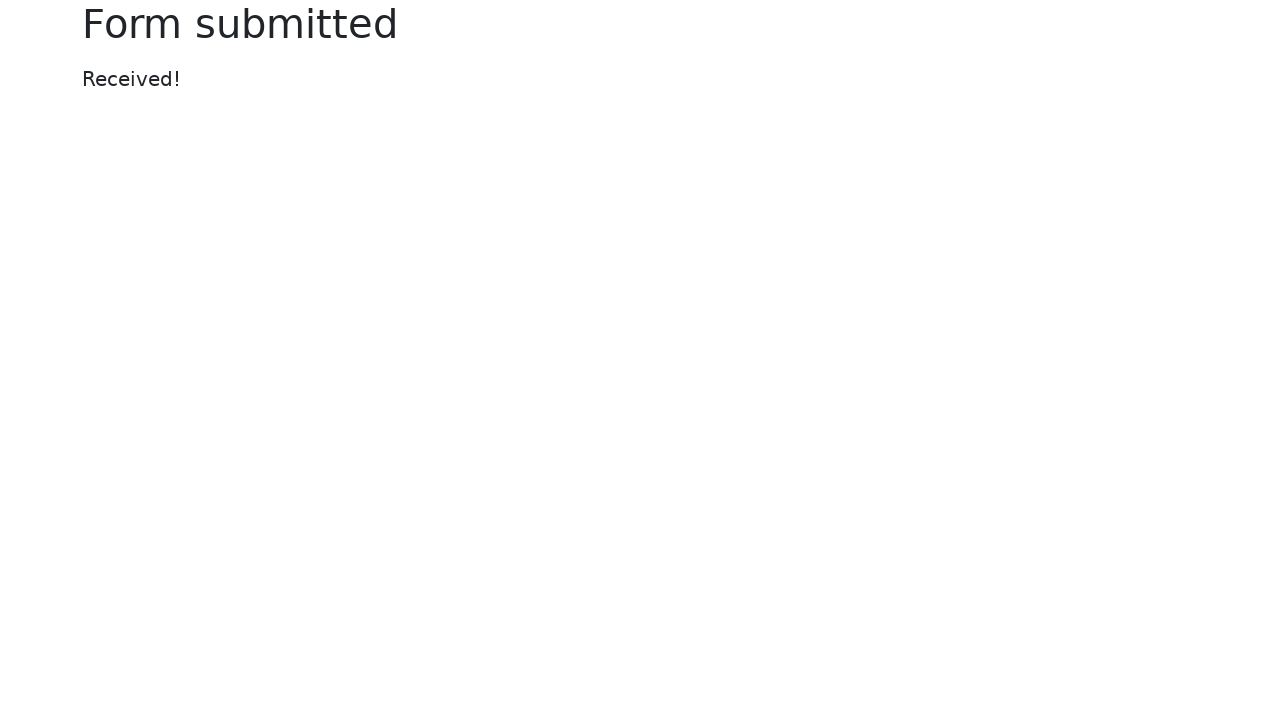